Tests that the clear completed button displays the correct text

Starting URL: https://demo.playwright.dev/todomvc

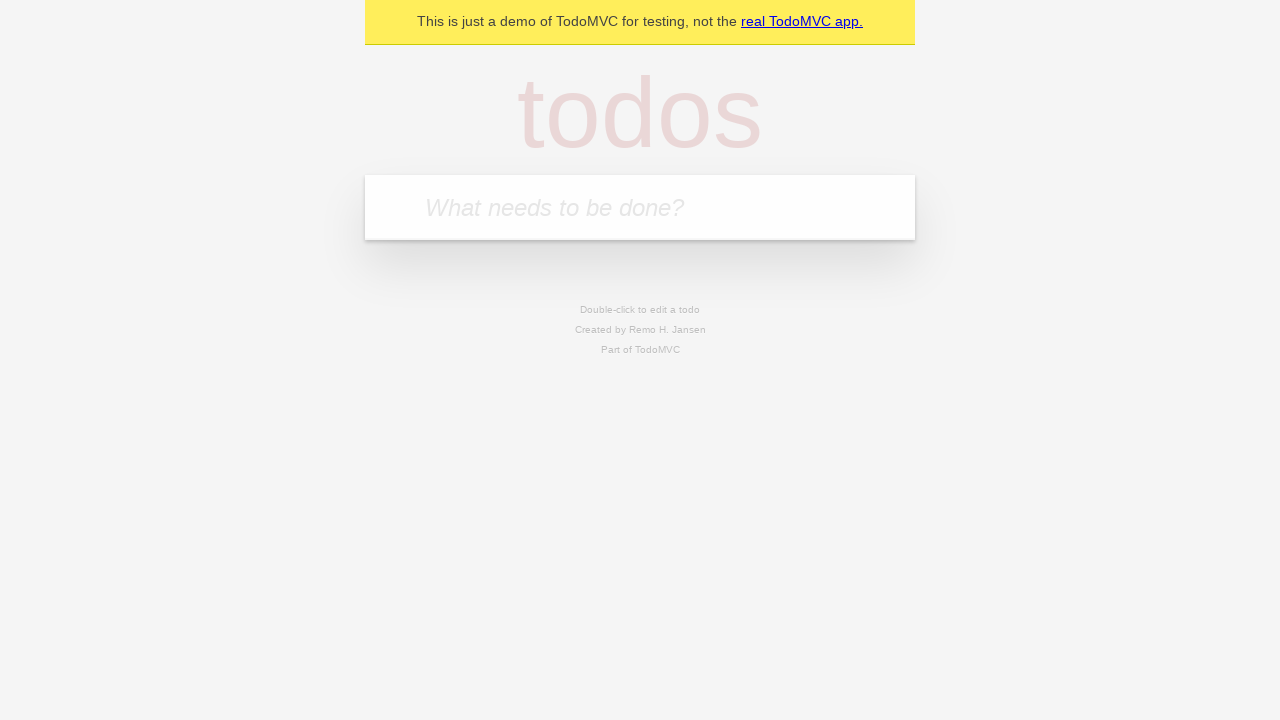

Filled first todo input with 'buy some cheese' on .new-todo
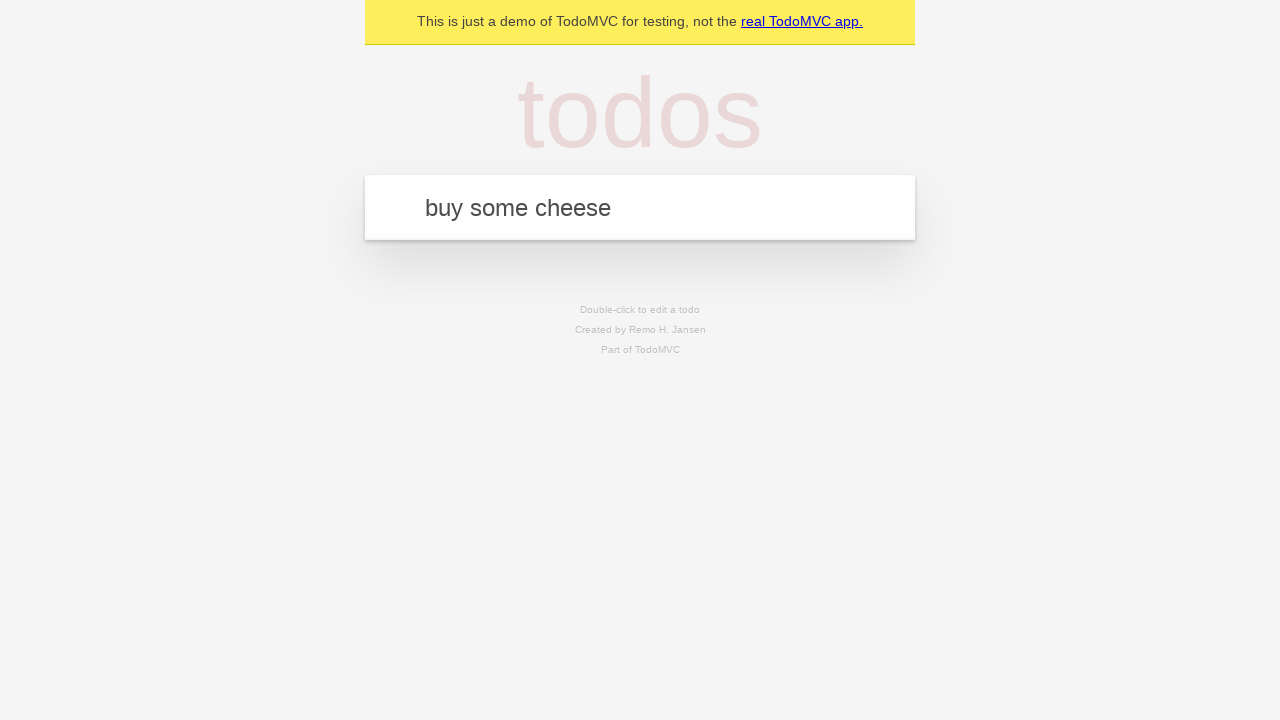

Pressed Enter to create first todo on .new-todo
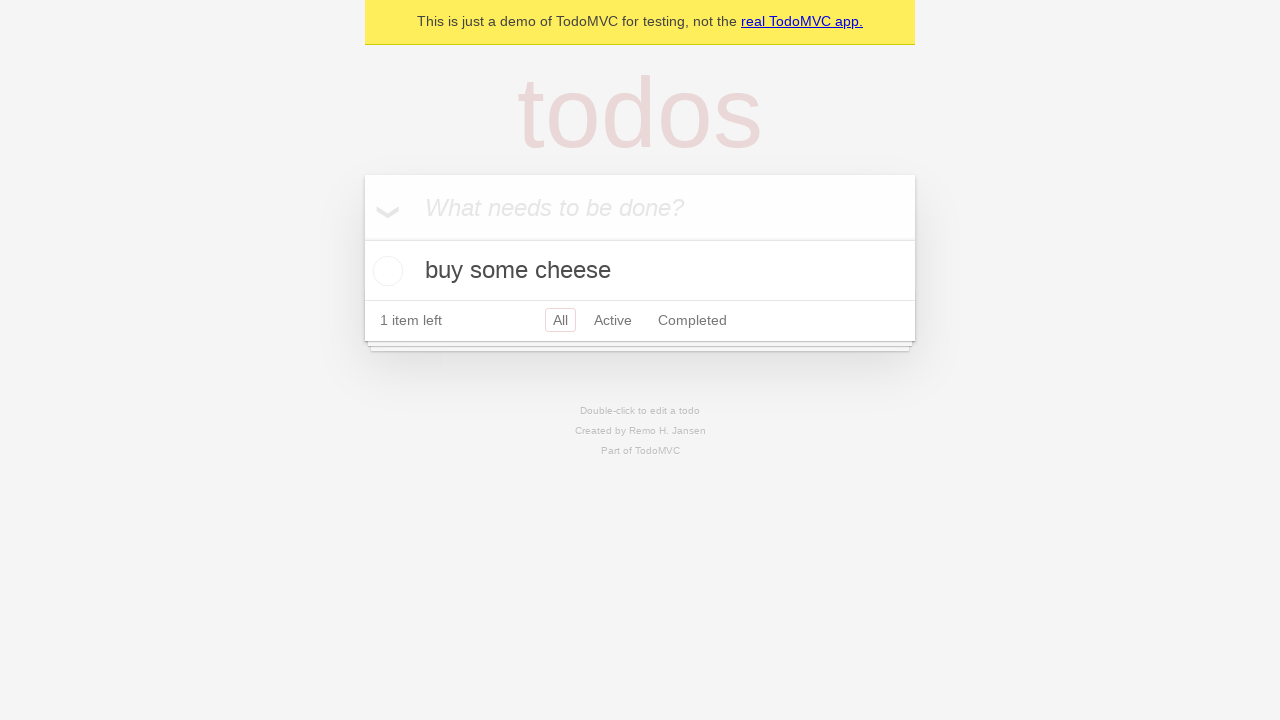

Filled second todo input with 'feed the cat' on .new-todo
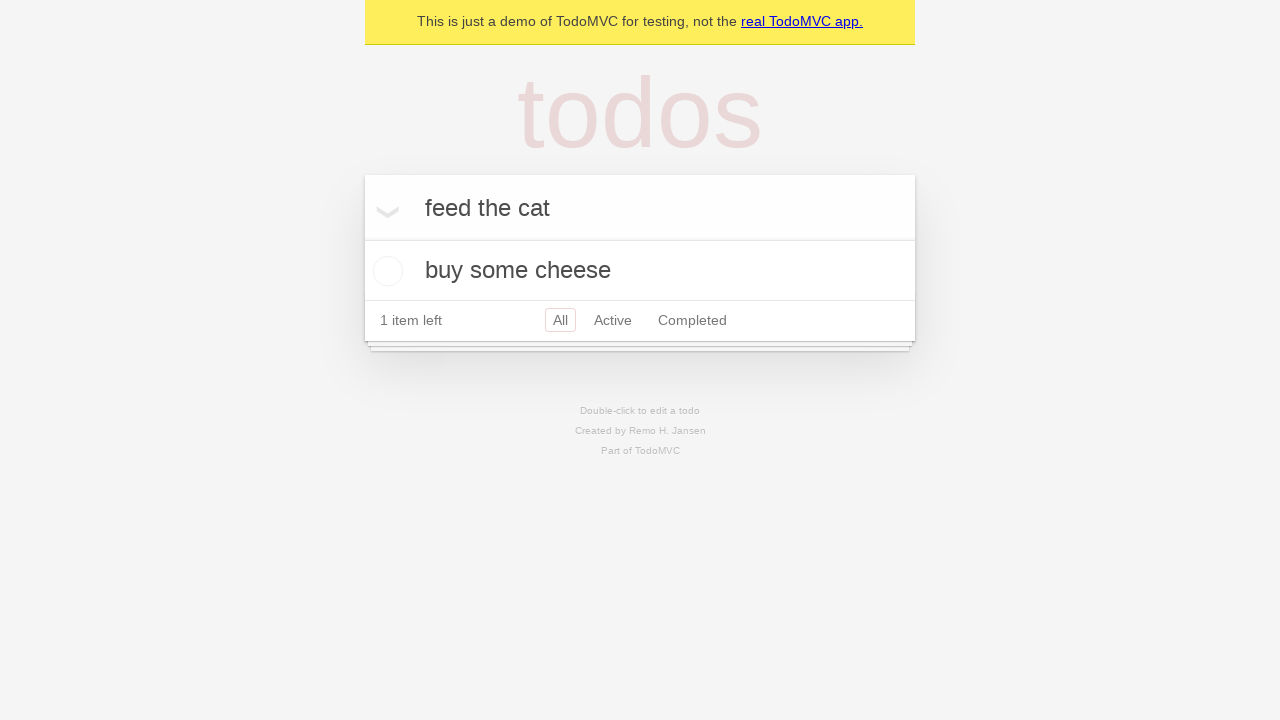

Pressed Enter to create second todo on .new-todo
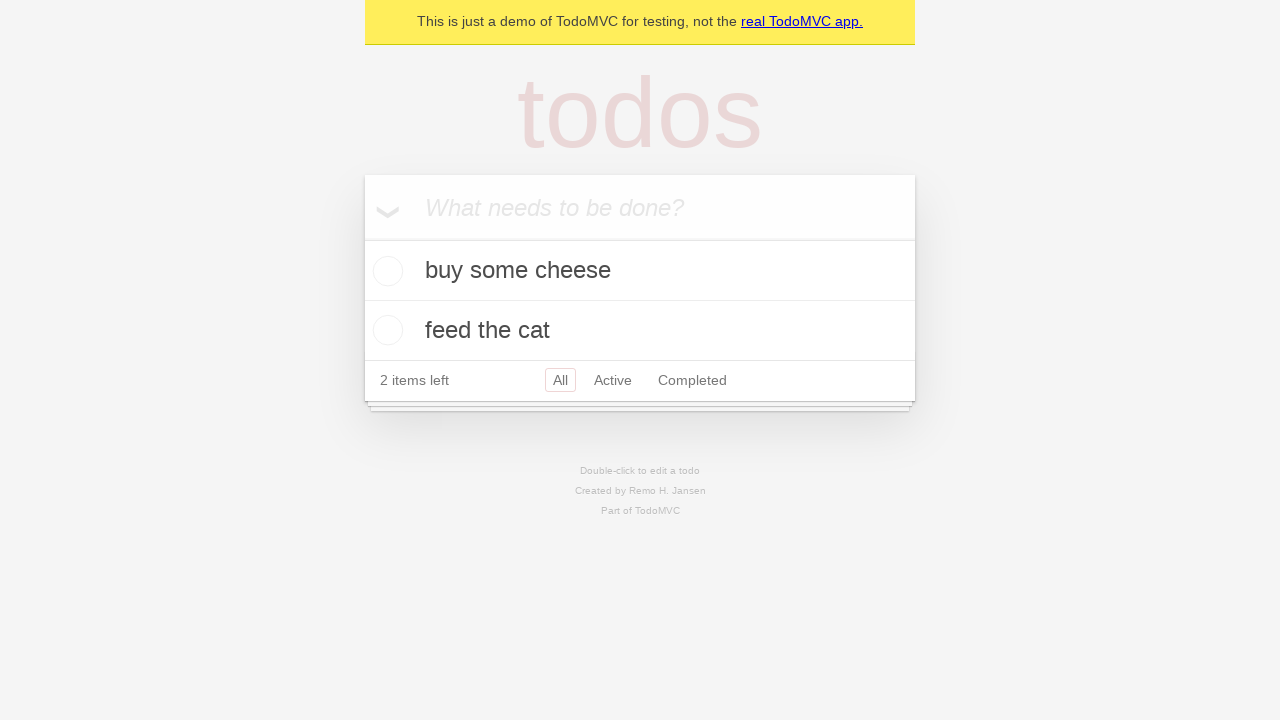

Filled third todo input with 'book a doctors appointment' on .new-todo
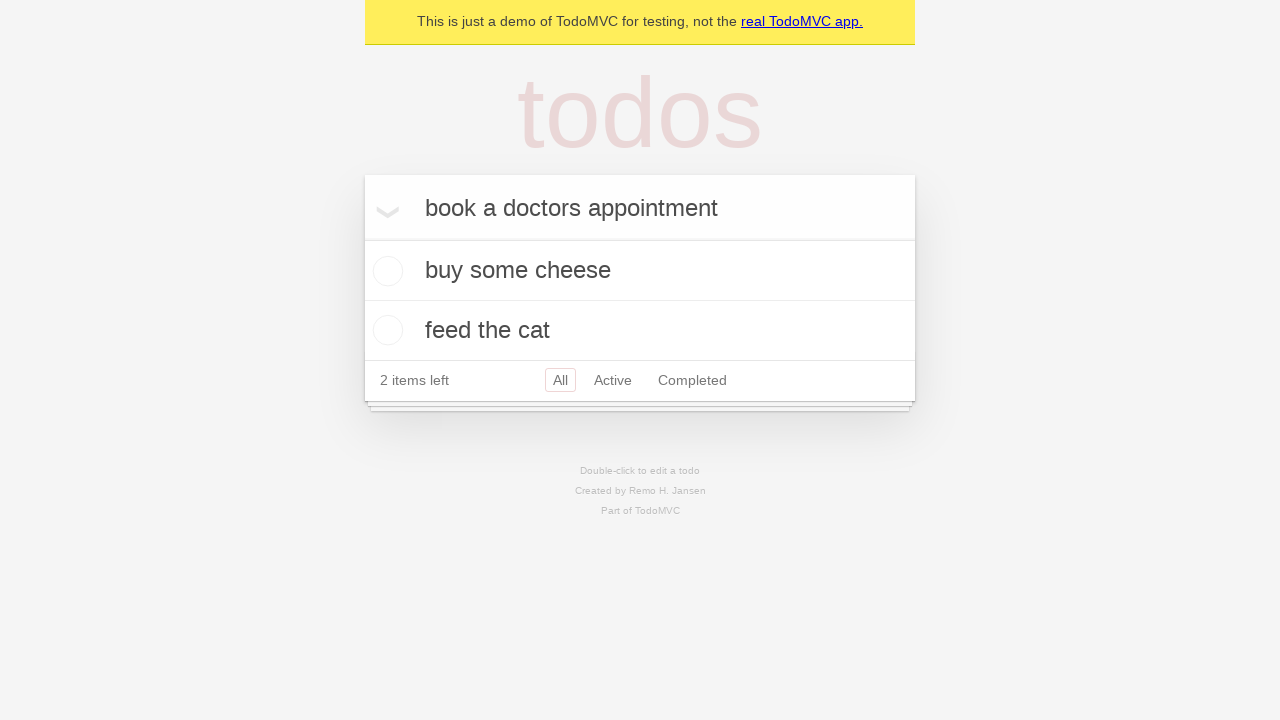

Pressed Enter to create third todo on .new-todo
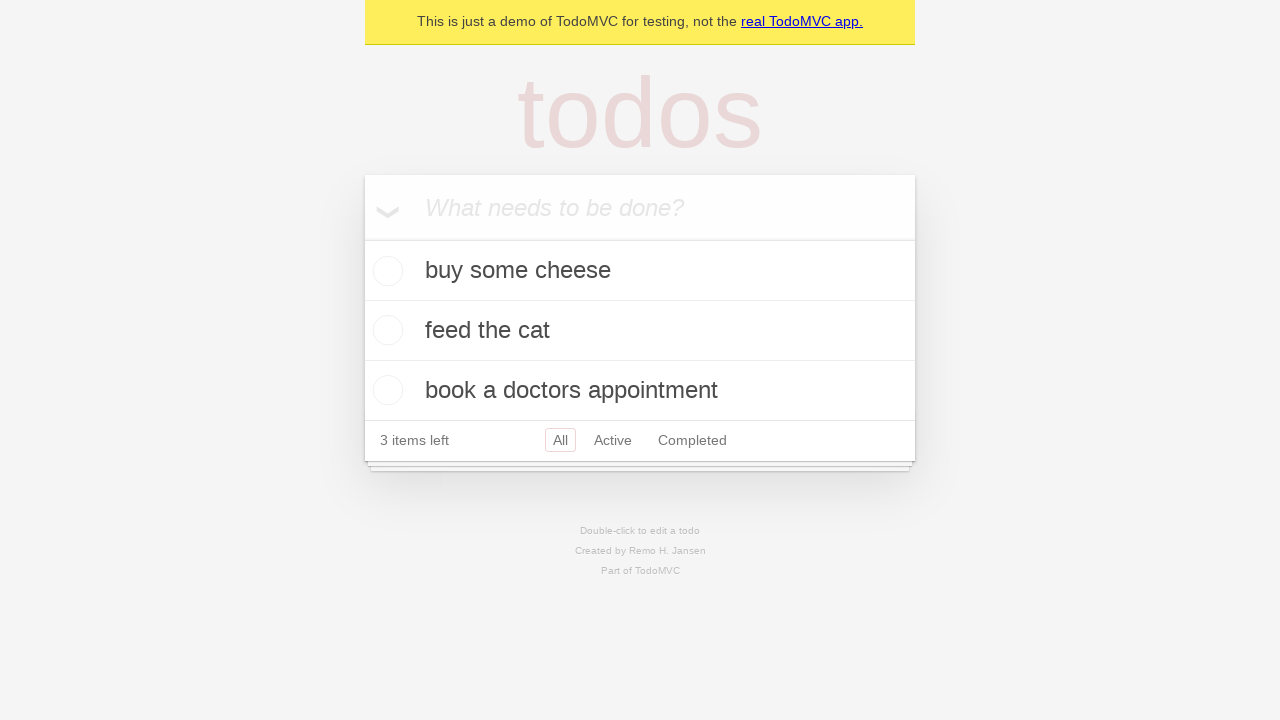

Checked first todo as completed at (385, 271) on .todo-list li .toggle >> nth=0
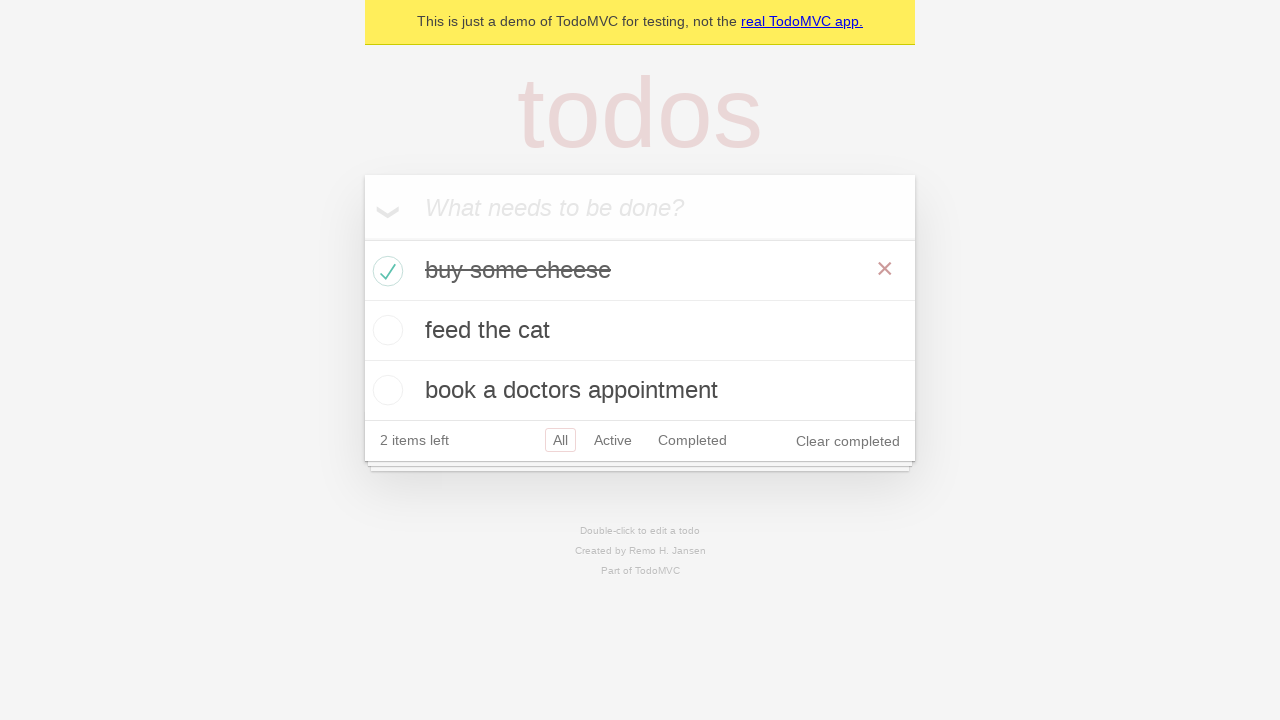

Clear completed button appeared on the page
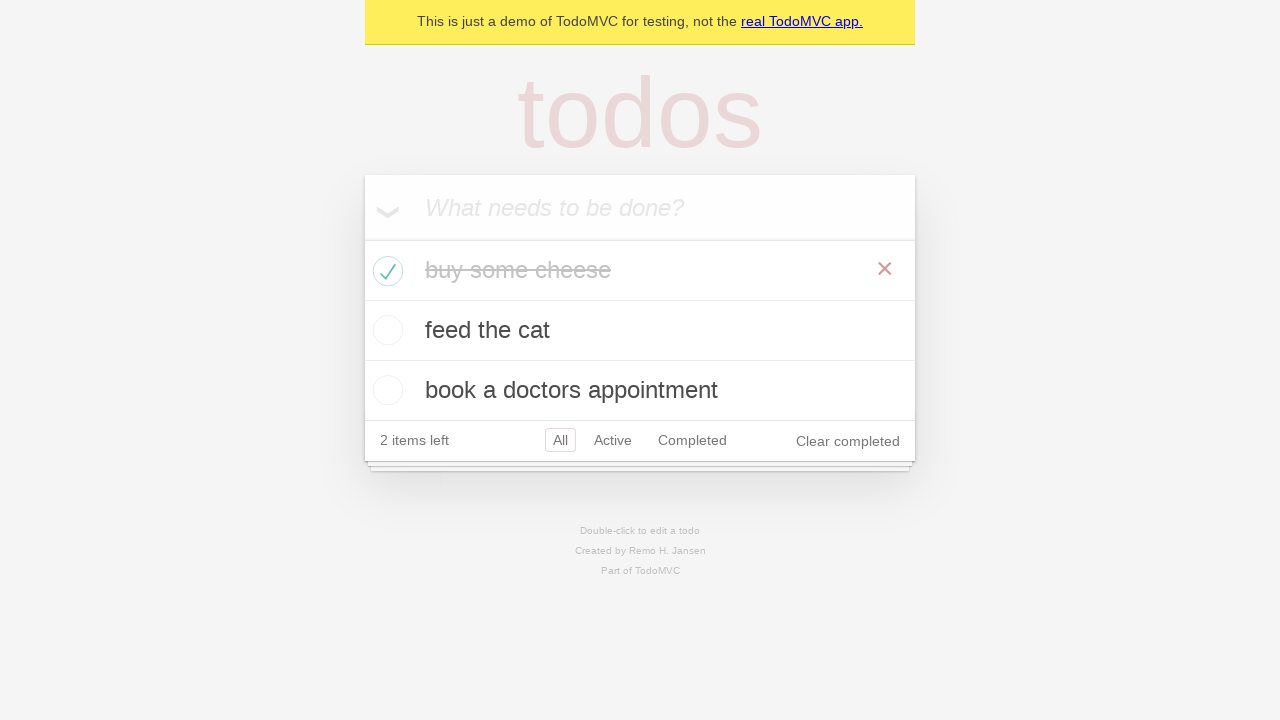

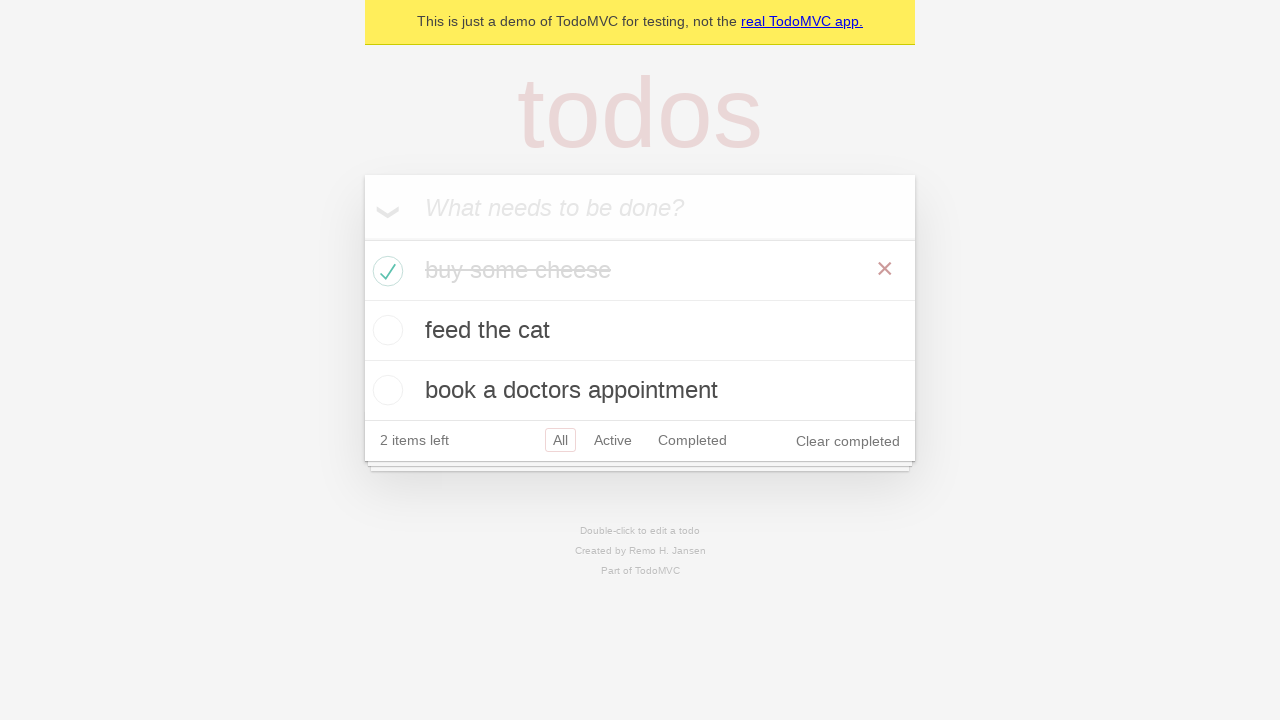